Tests the ability to inject jQuery and jQuery Growl library into a page, then displays various notification messages (regular, error, notice, warning) using the Growl library.

Starting URL: http://the-internet.herokuapp.com

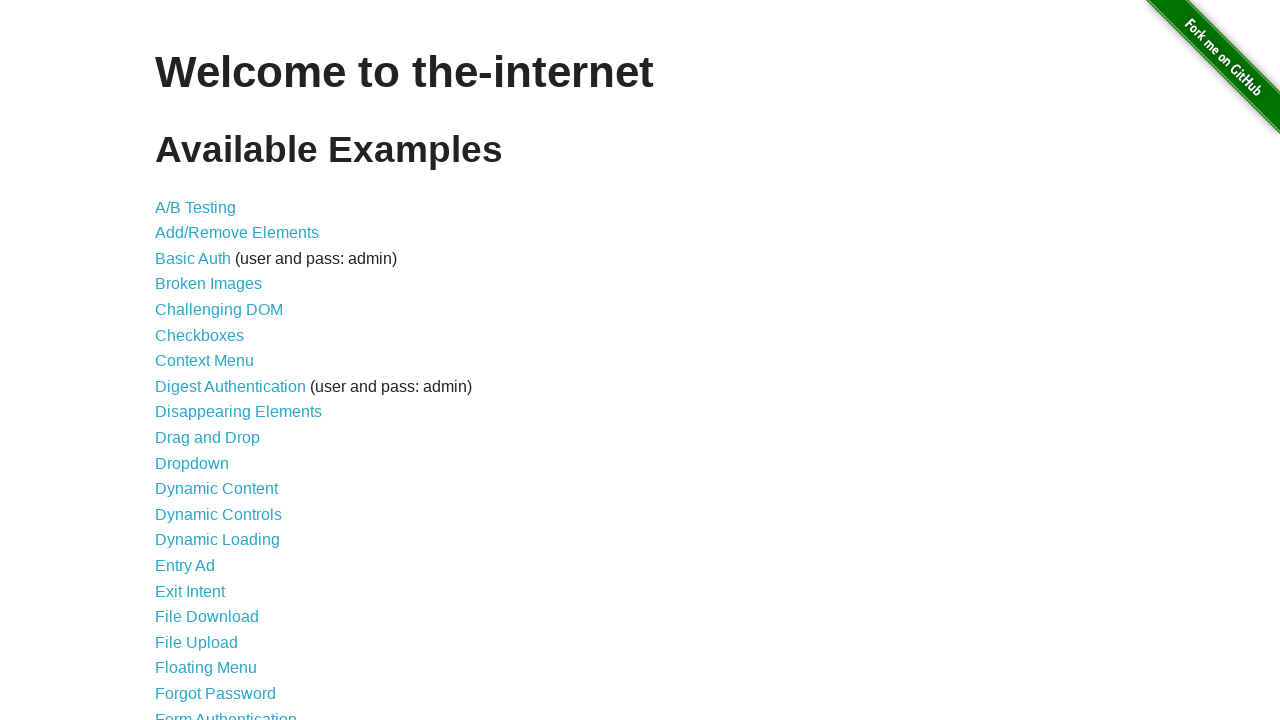

Injected jQuery library into page
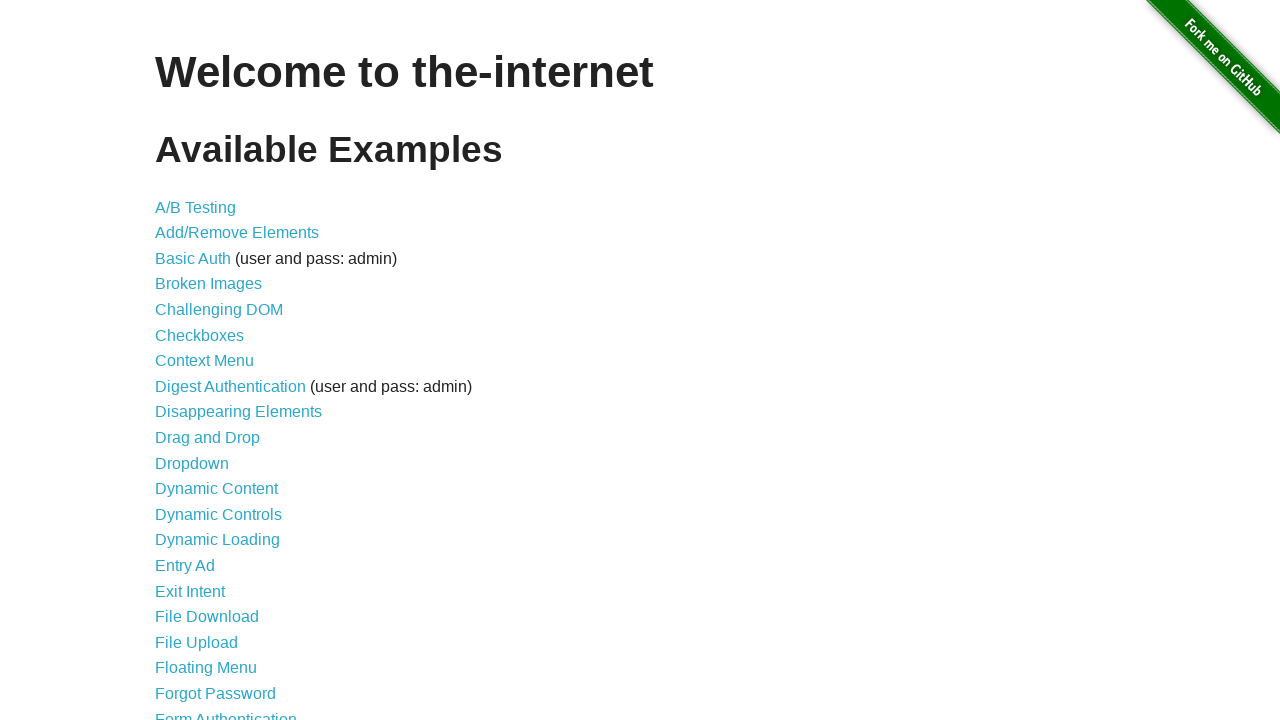

Loaded jQuery Growl library via $.getScript()
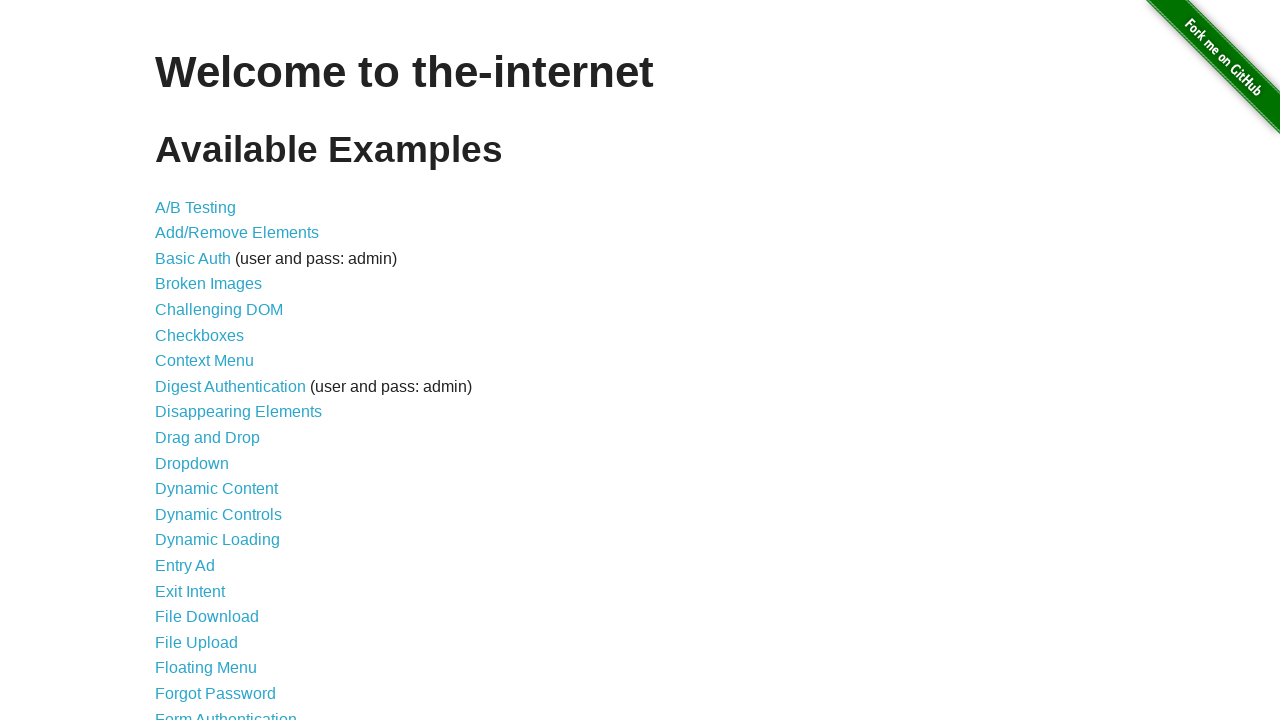

Appended jQuery Growl CSS stylesheet to page head
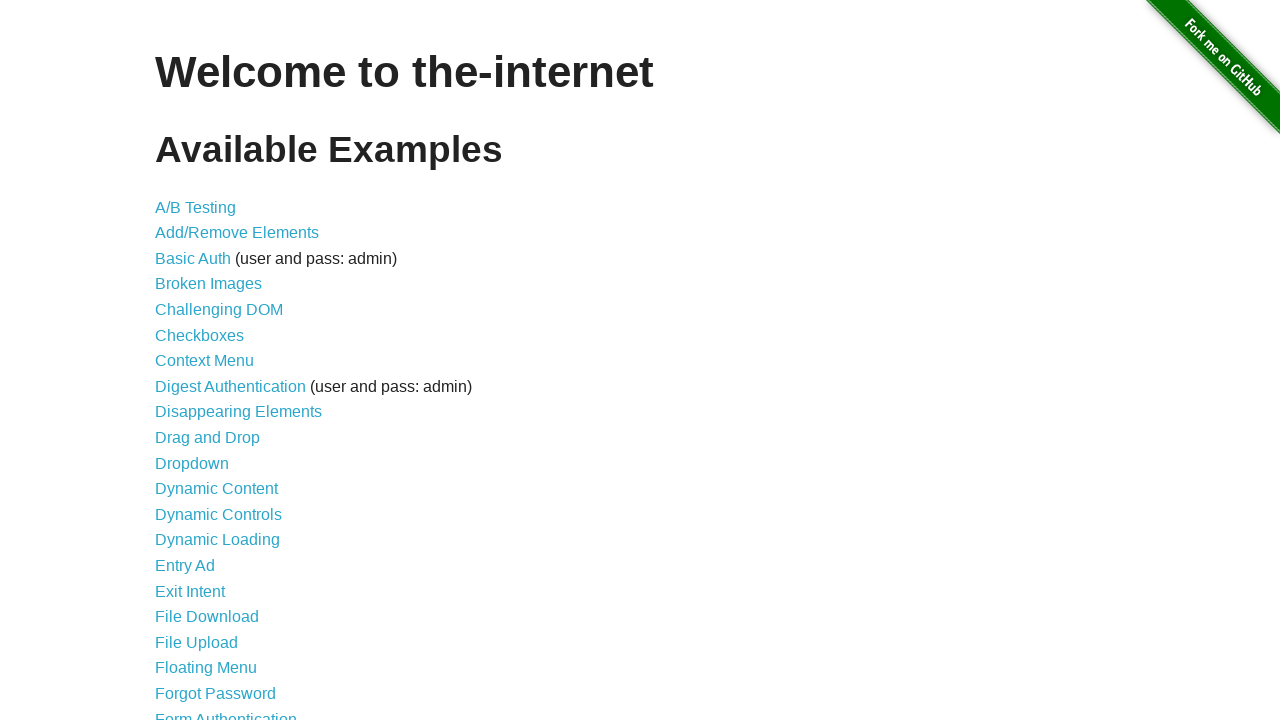

Waited 1000ms for scripts to load
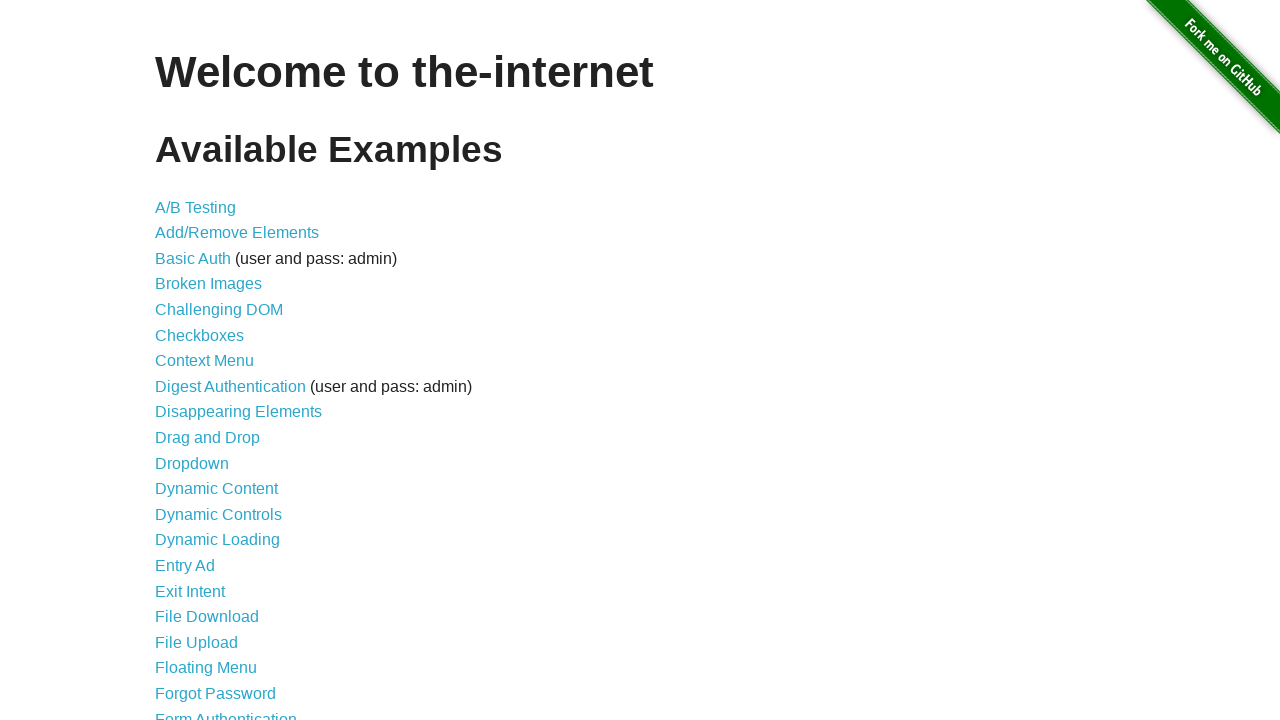

Displayed regular growl notification with title 'GET' and message '/'
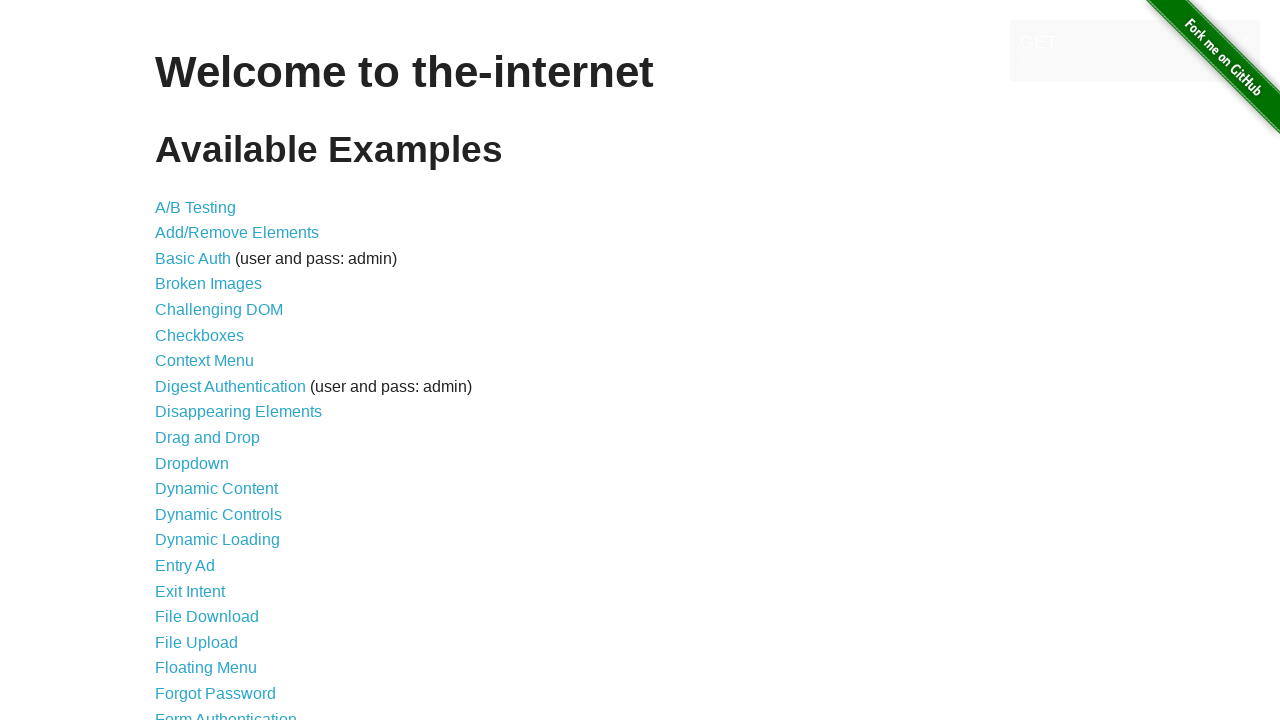

Displayed error growl notification
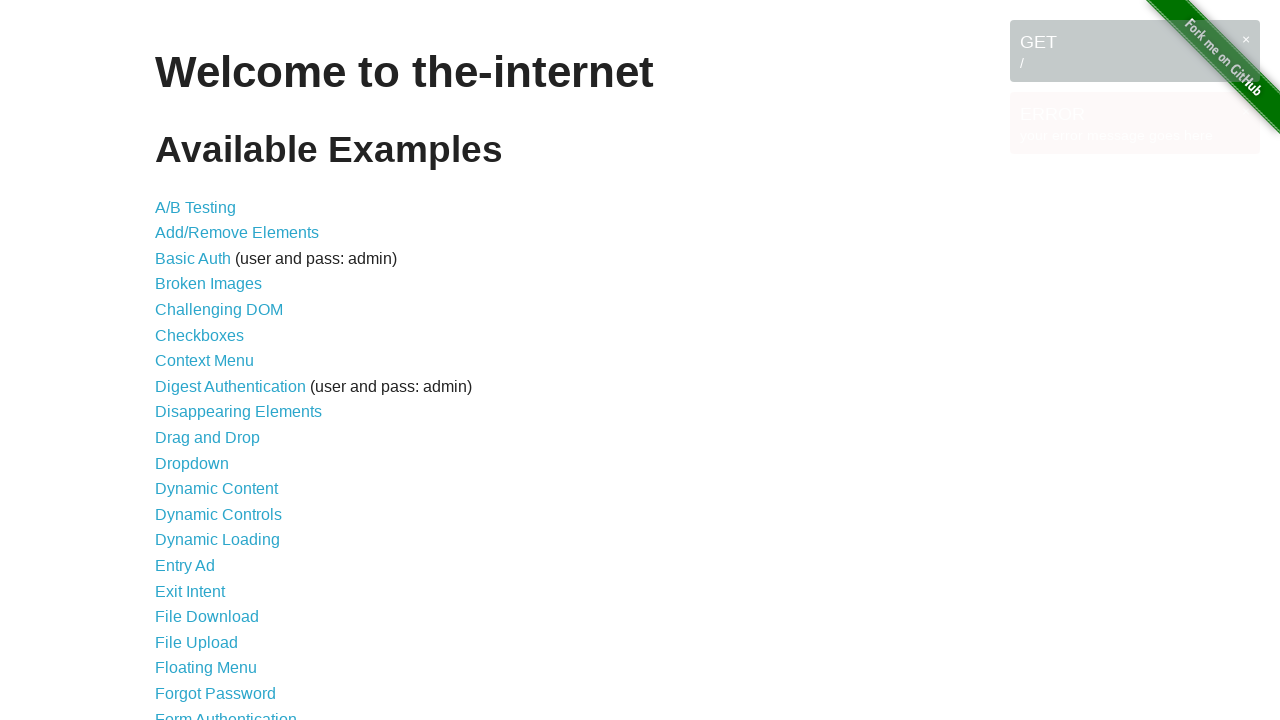

Displayed notice growl notification
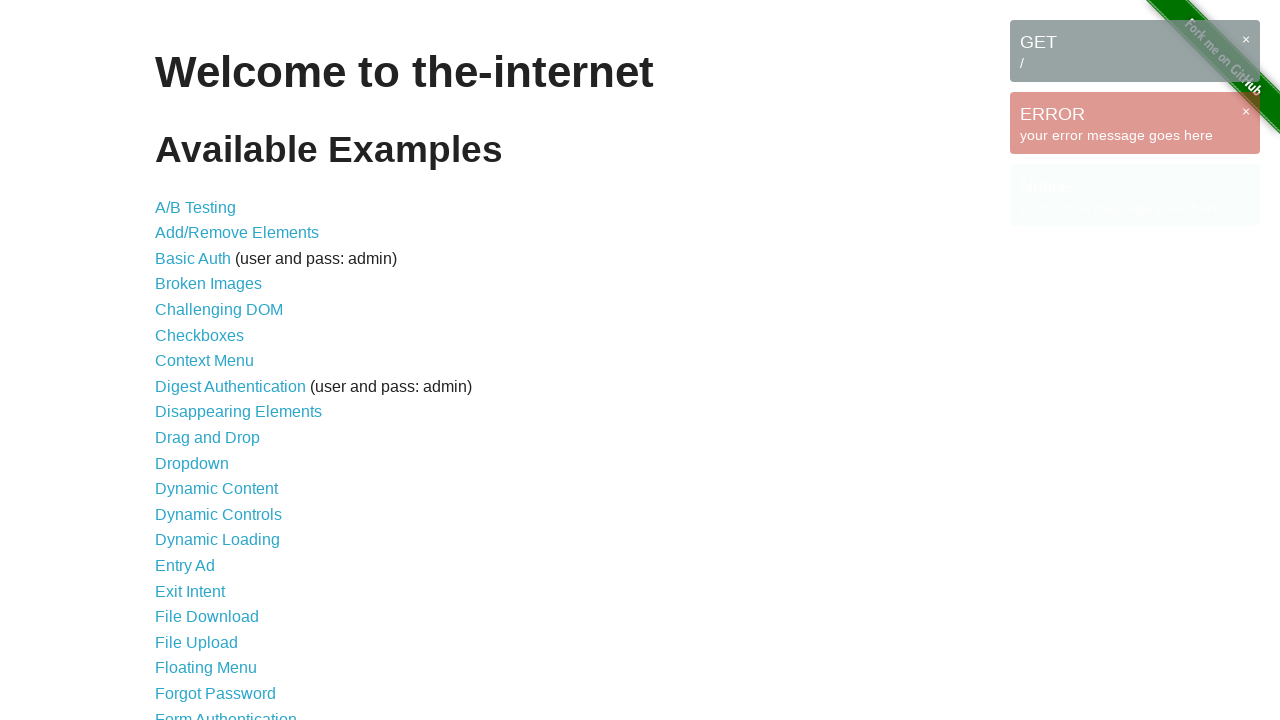

Displayed warning growl notification
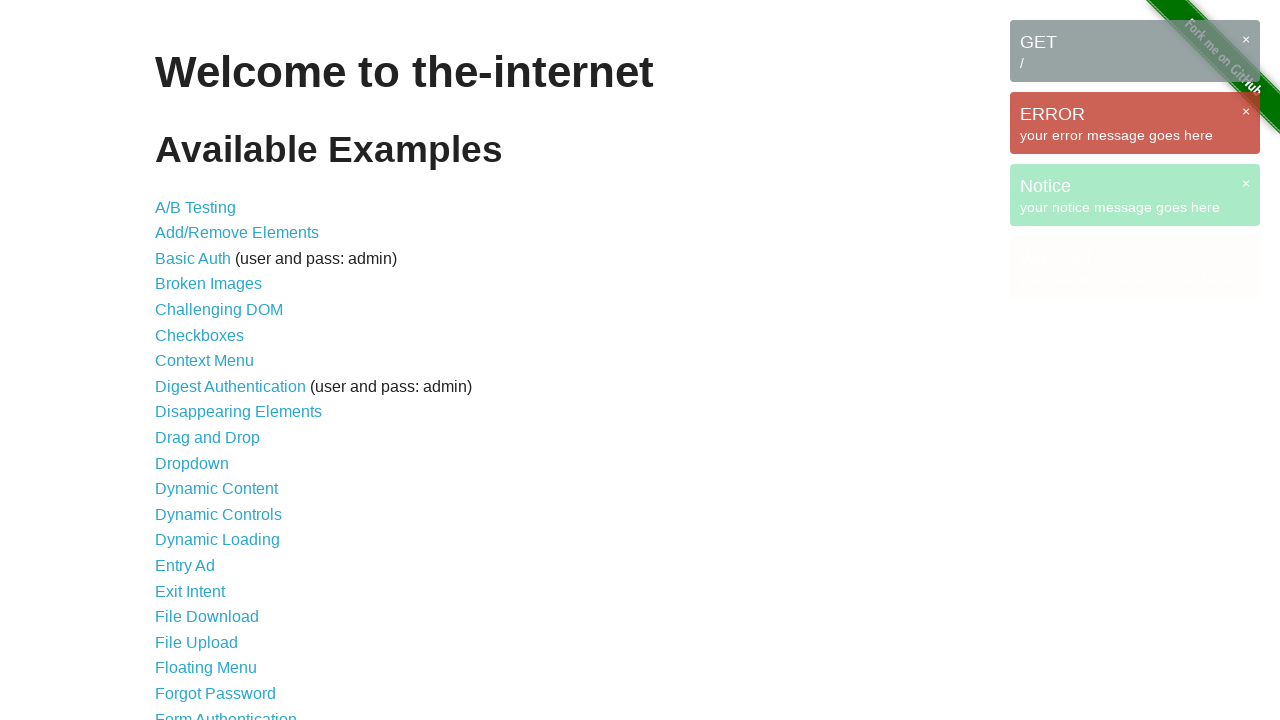

Waited 3000ms for all notifications to be visible
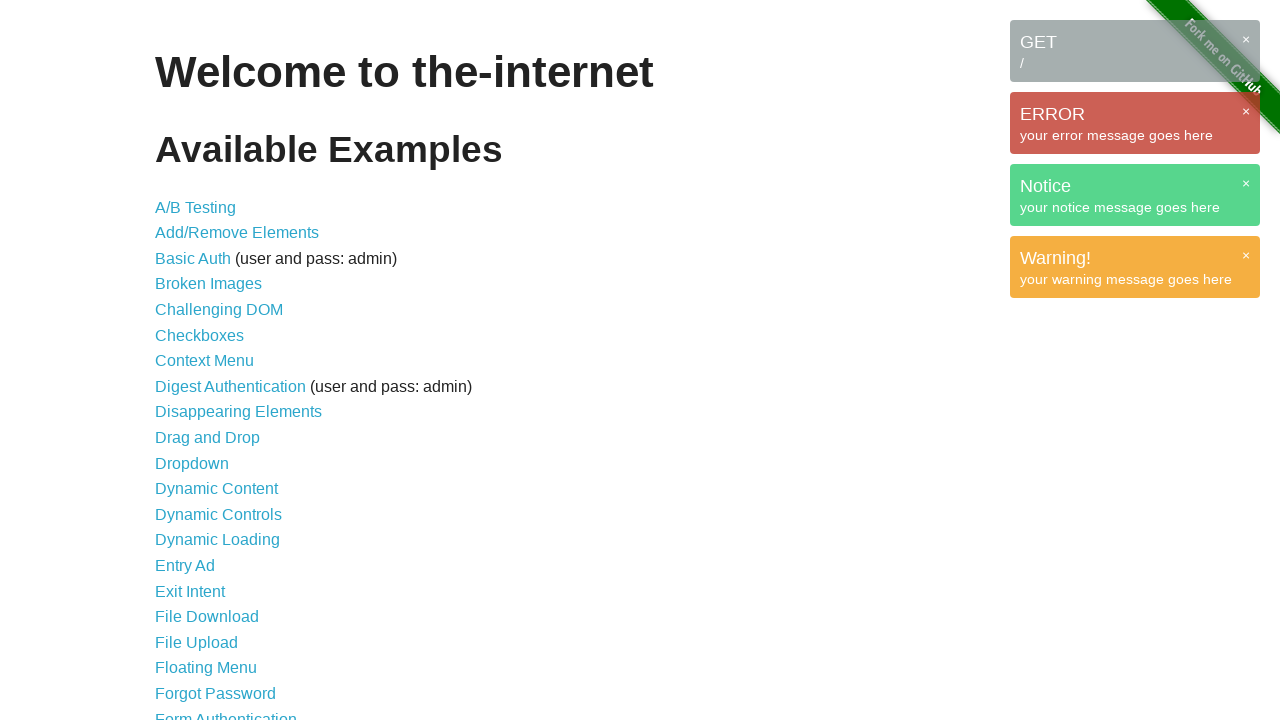

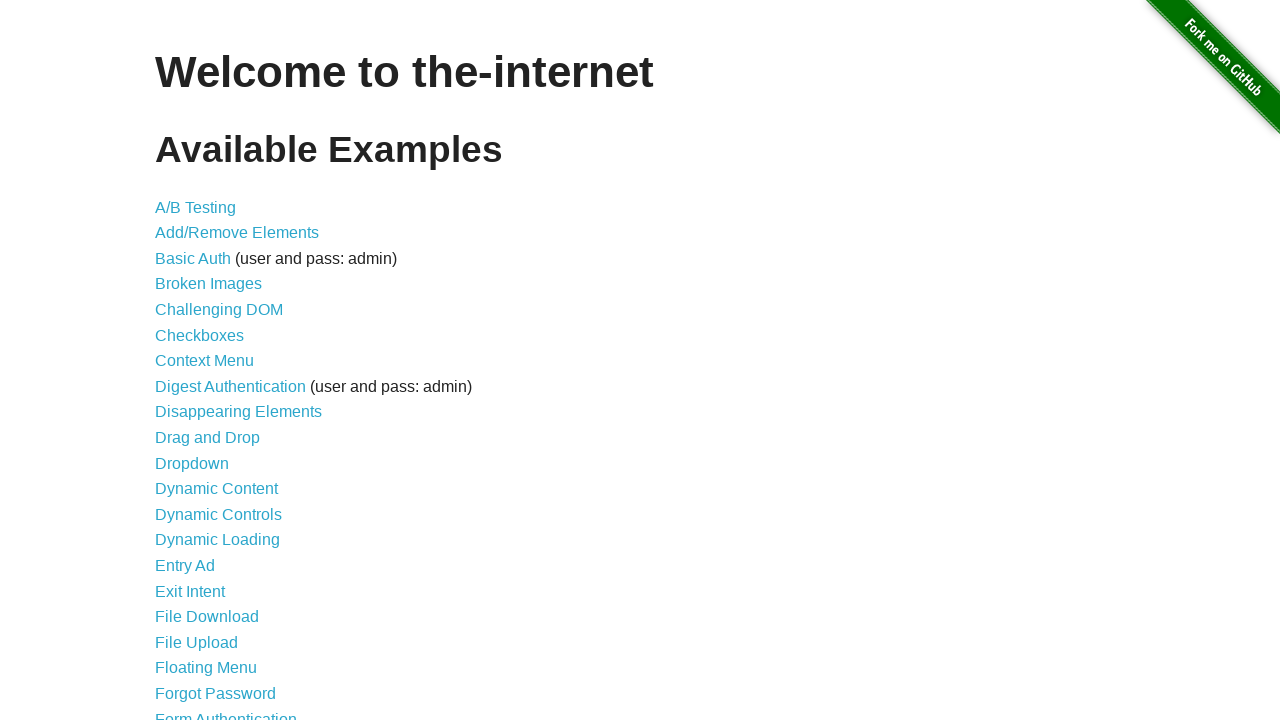